Tests the triangle type calculator by entering sides (6, 8, 9) and verifying it identifies the triangle as Scalene

Starting URL: https://testpages.eviltester.com/styled/apps/triangle/triangle001.html

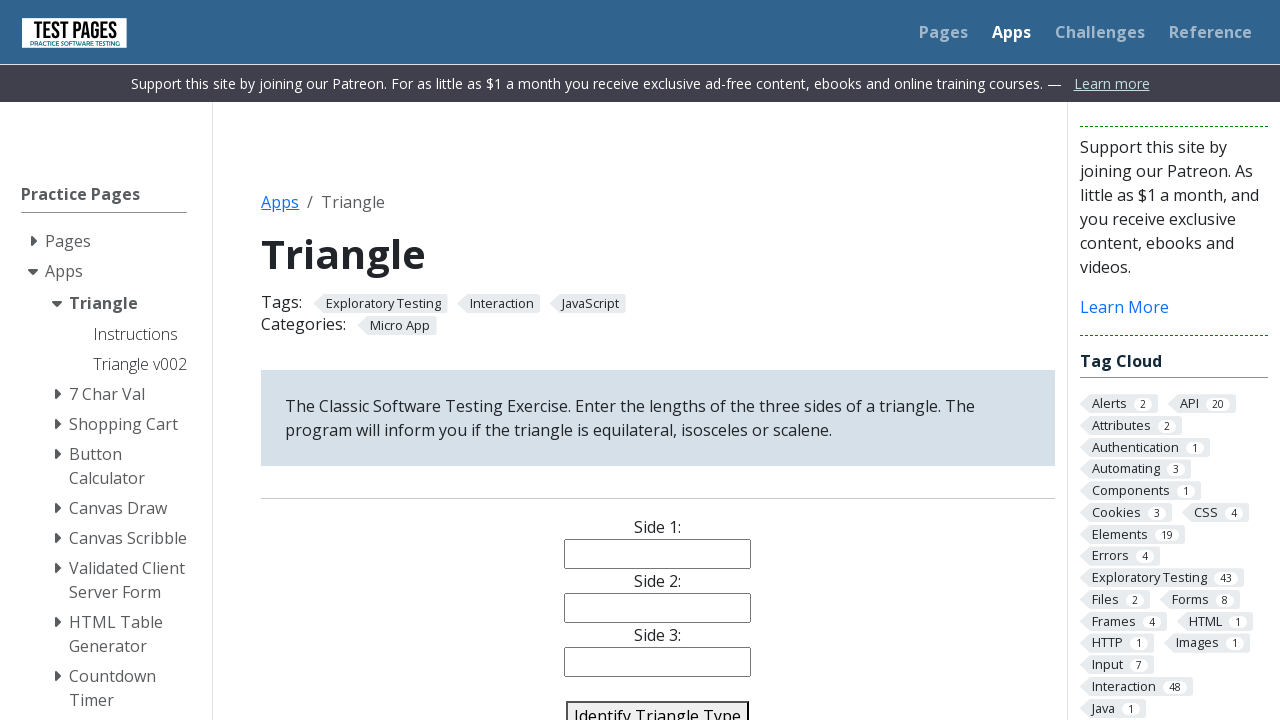

Filled side 1 input field with '6' on input[name='side1']
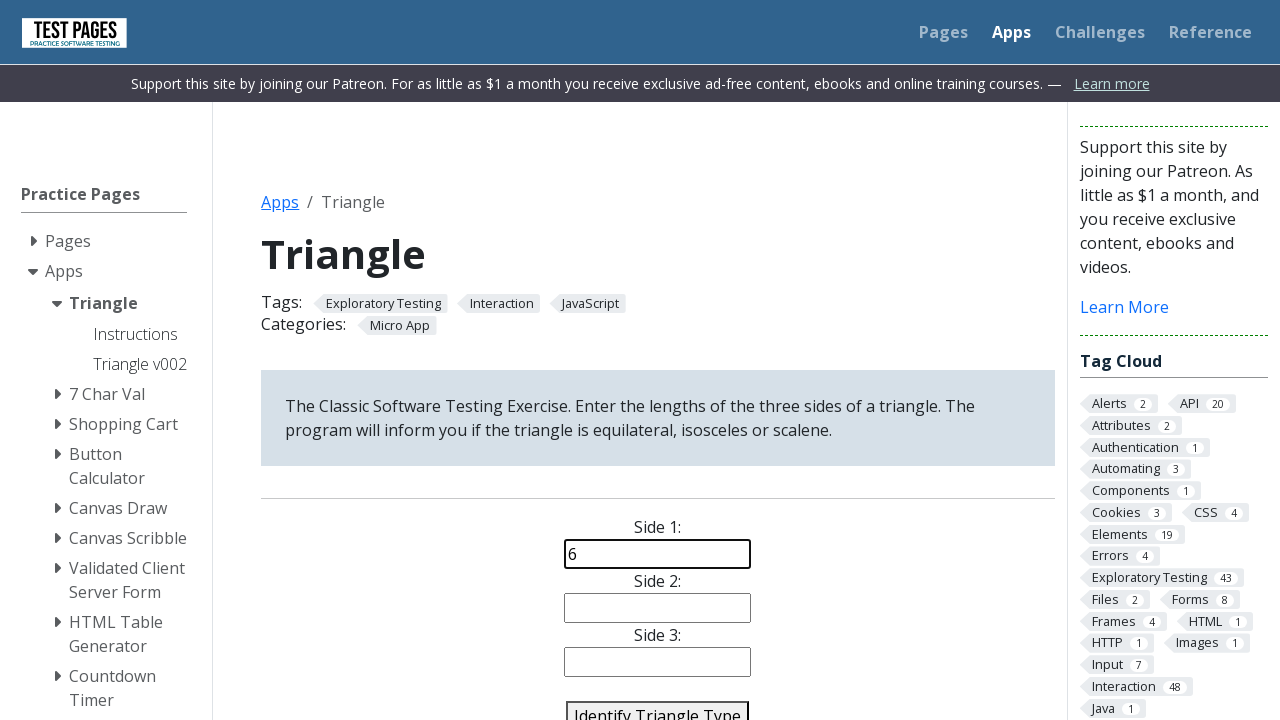

Filled side 2 input field with '8' on input[name='side2']
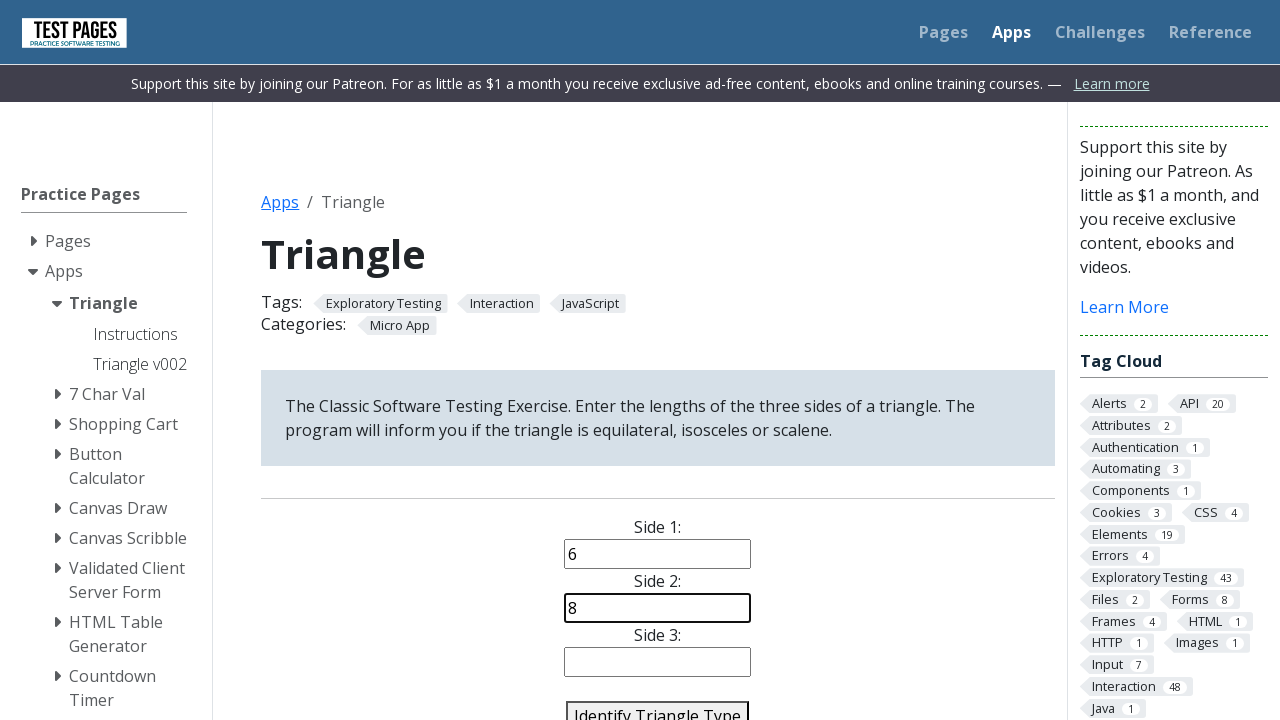

Filled side 3 input field with '9' on input[name='side3']
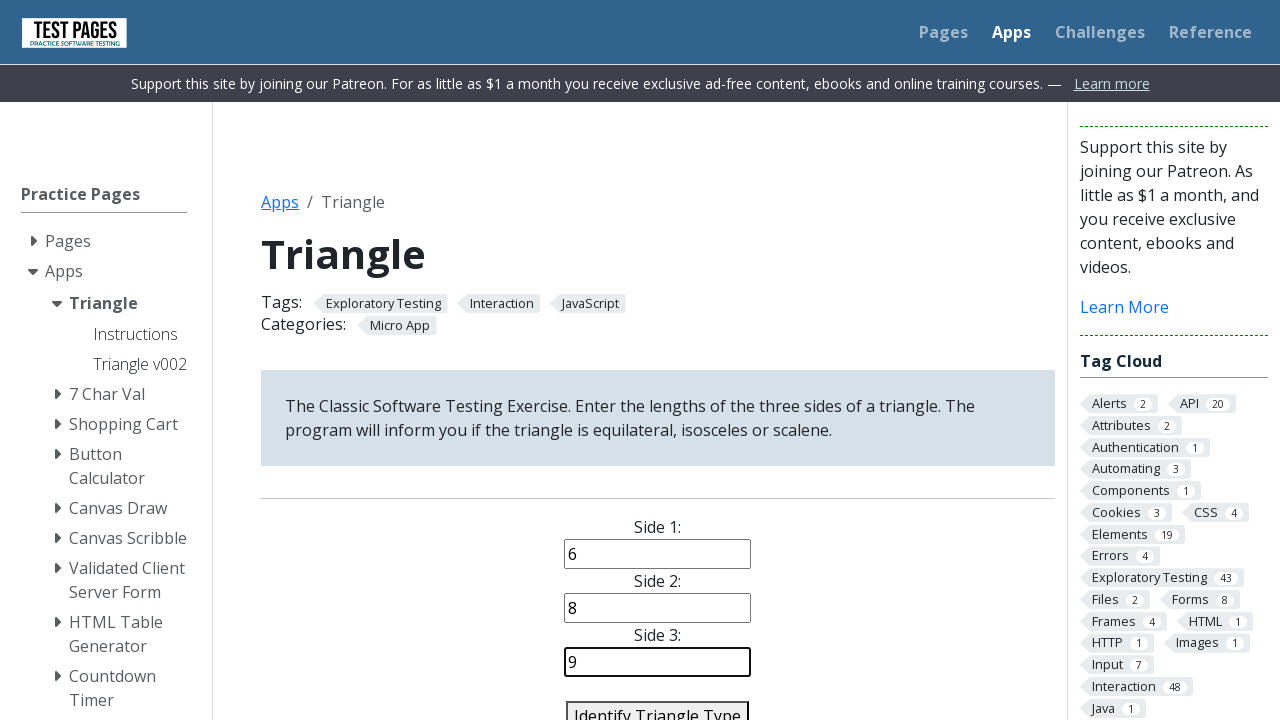

Clicked the identify triangle button at (658, 705) on #identify-triangle-action
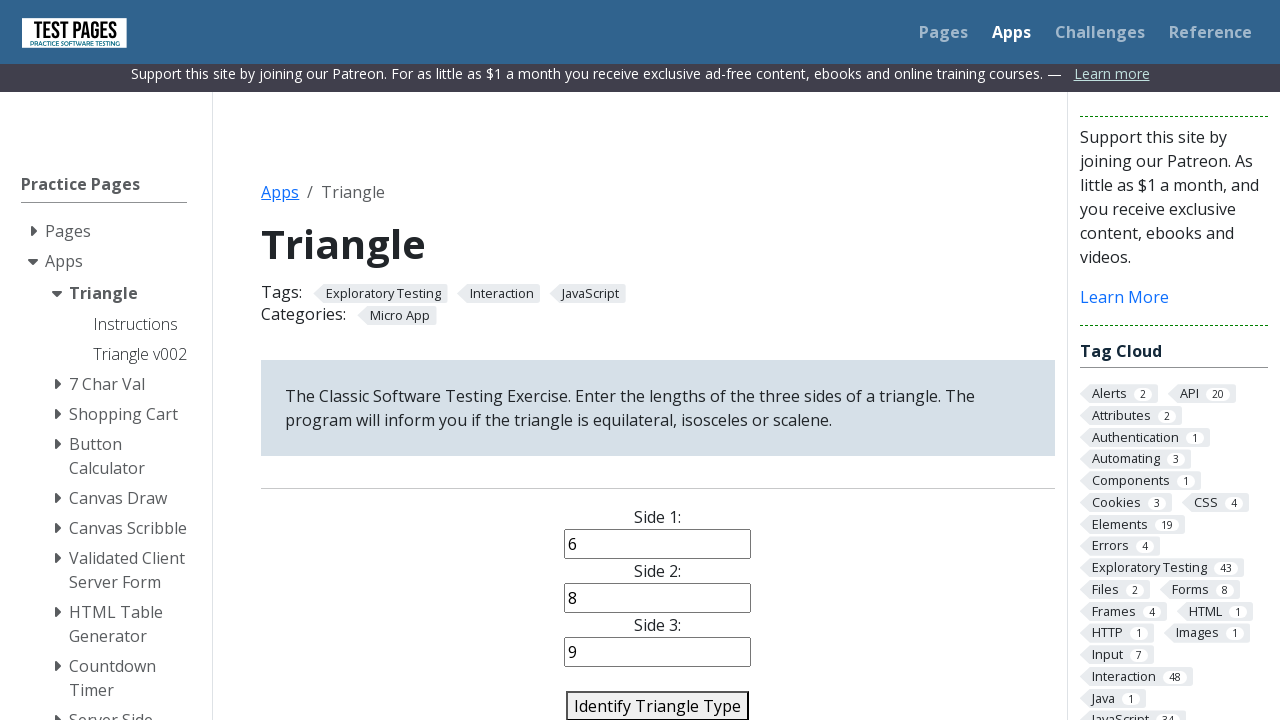

Triangle type result appeared on page
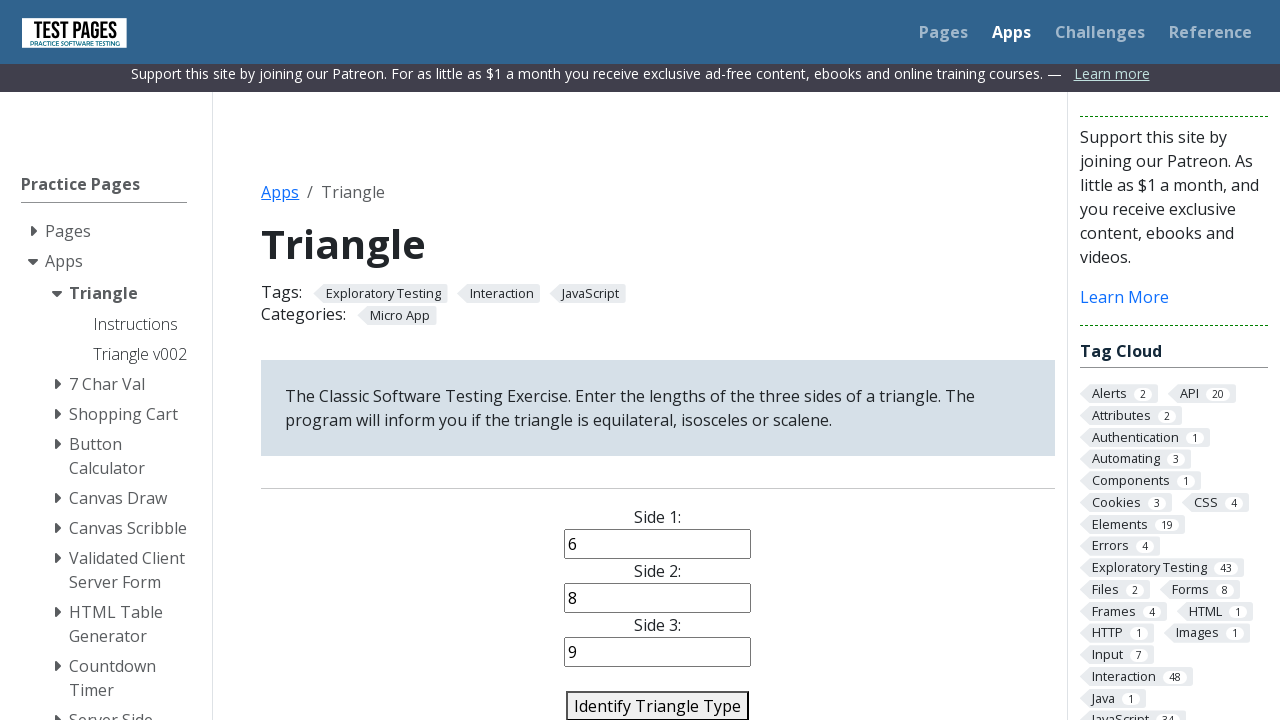

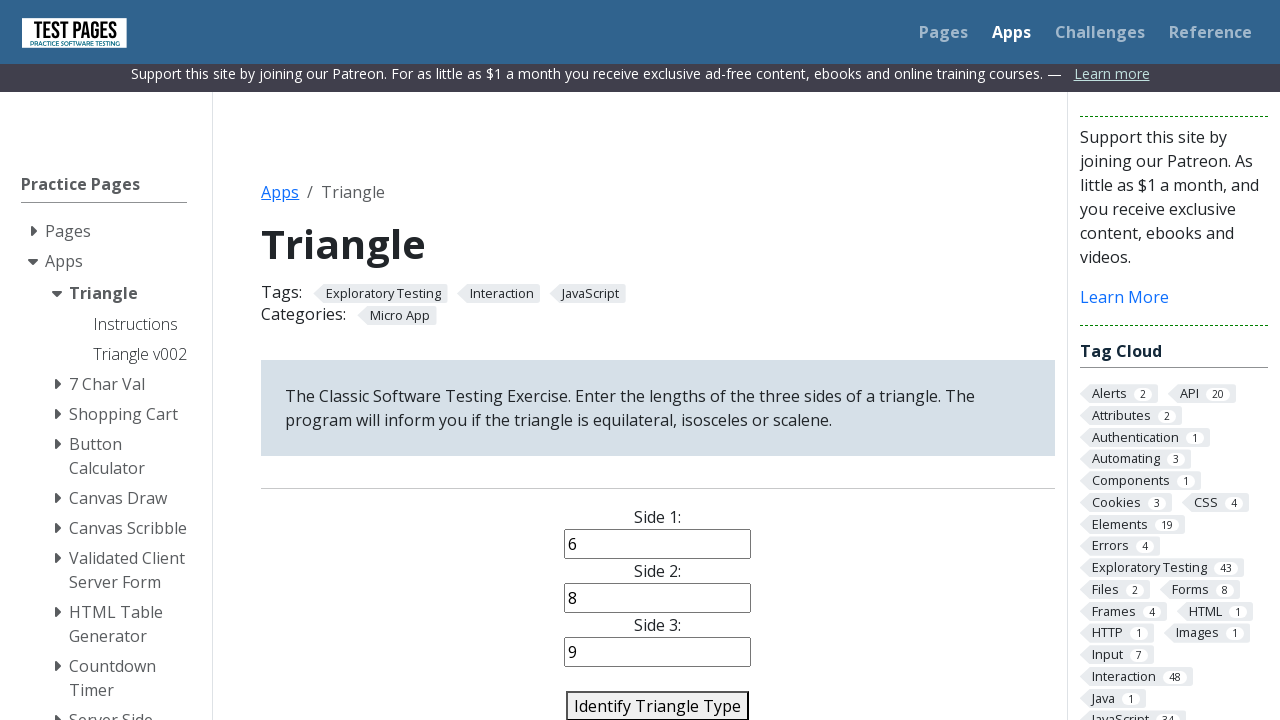